Demonstrates drag and drop action from a draggable element to a droppable target

Starting URL: https://crossbrowsertesting.github.io/drag-and-drop

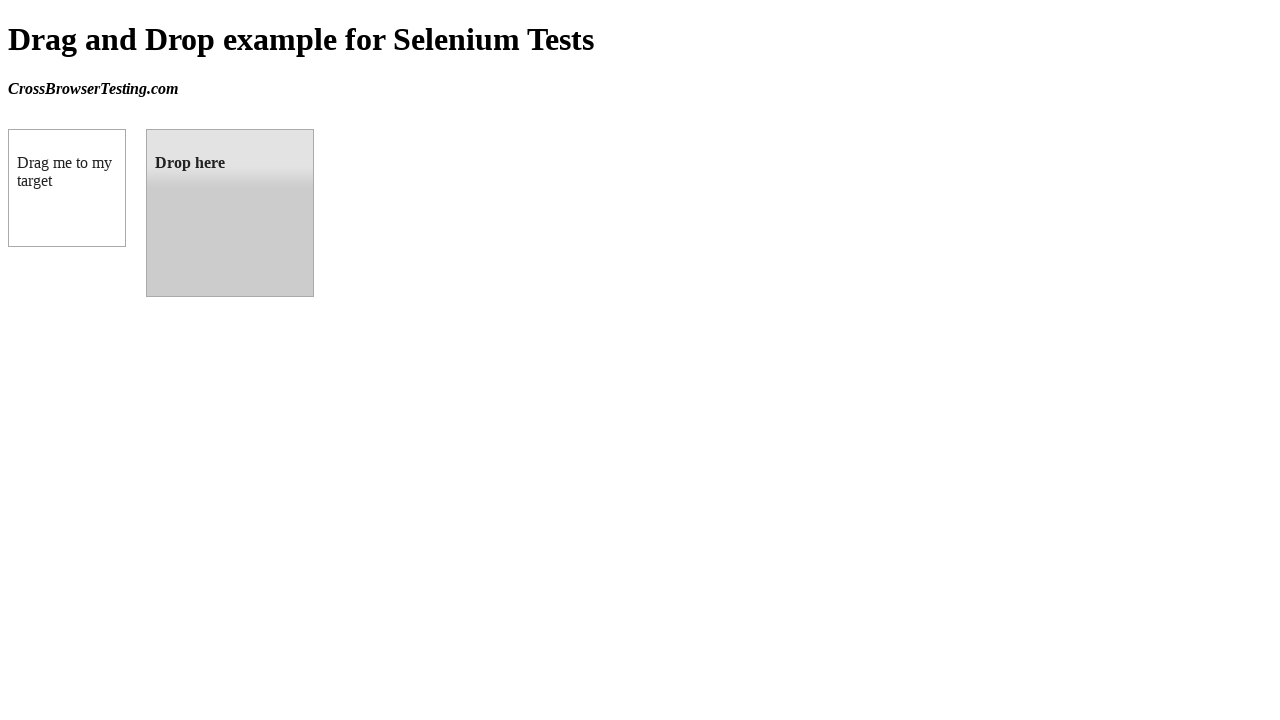

Navigated to drag and drop demo page
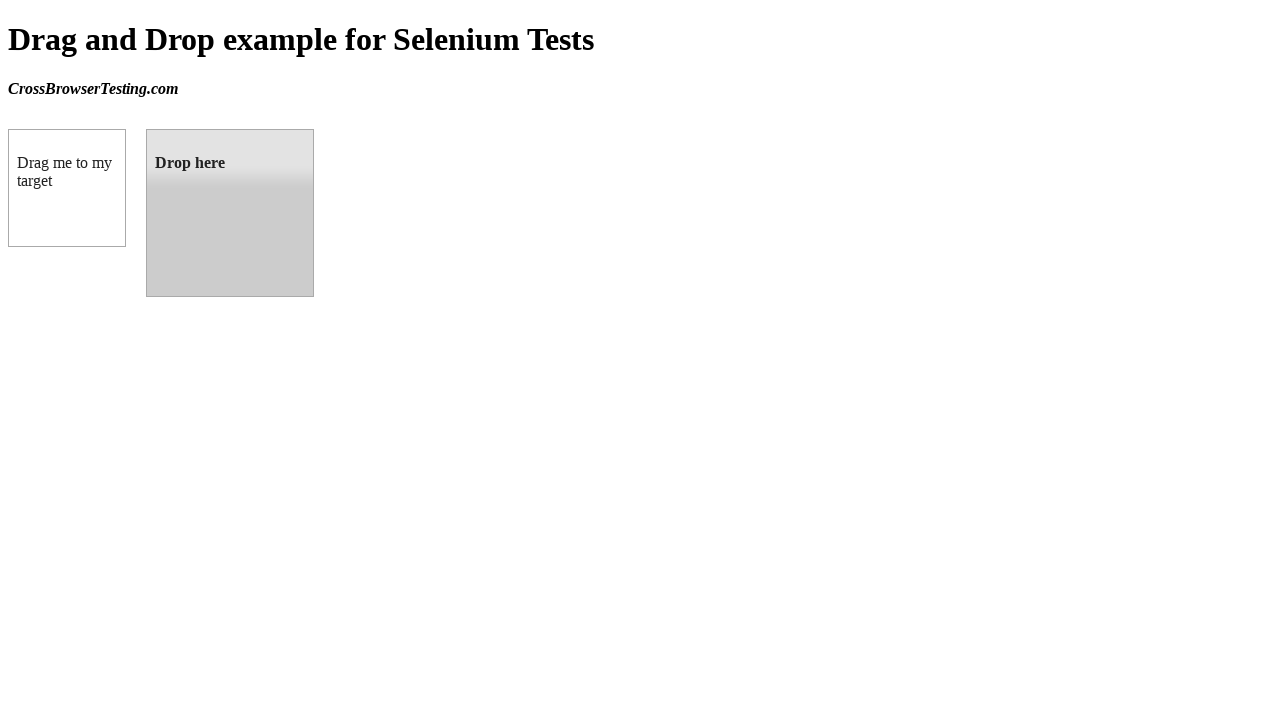

Located draggable element
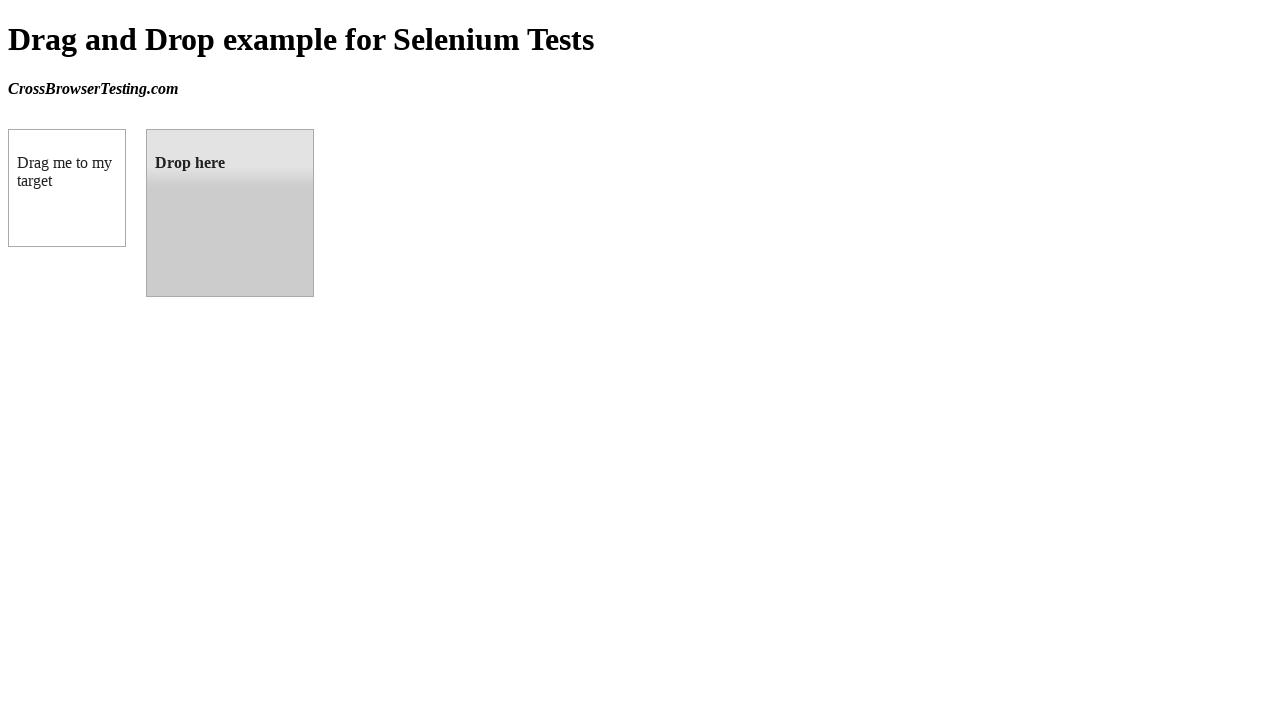

Located droppable target element
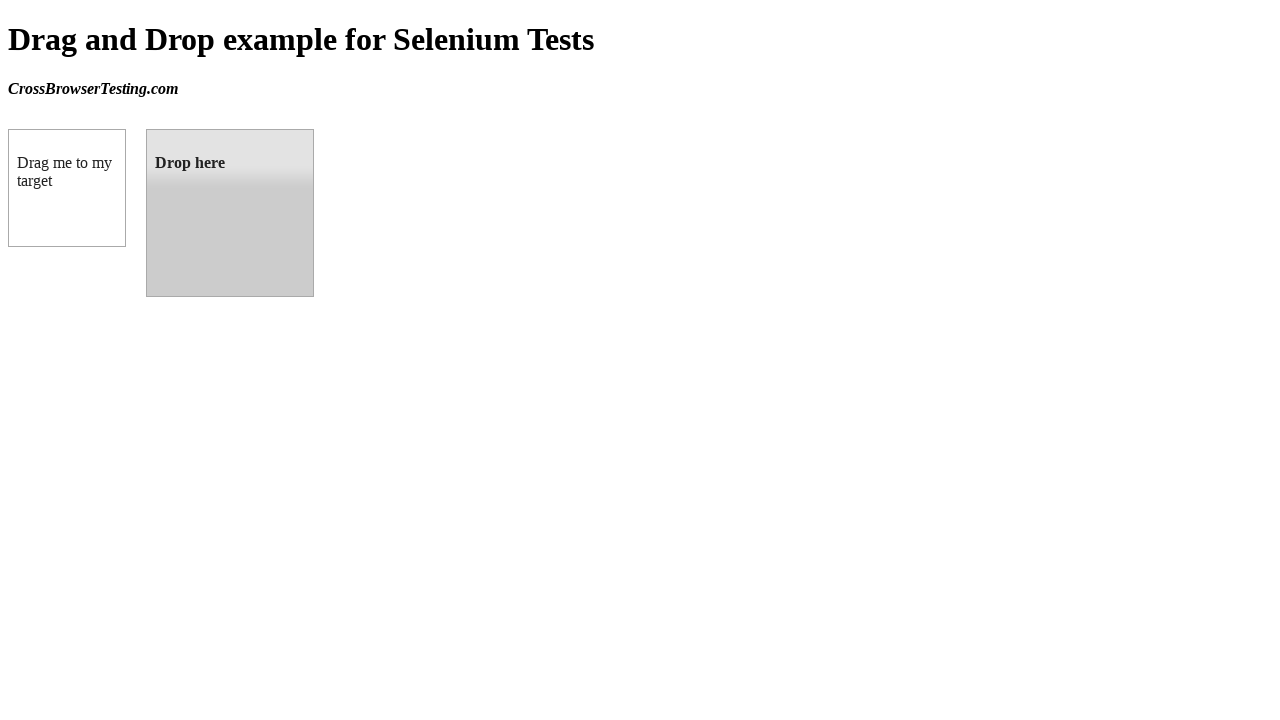

Performed drag and drop action from draggable element to droppable target at (230, 213)
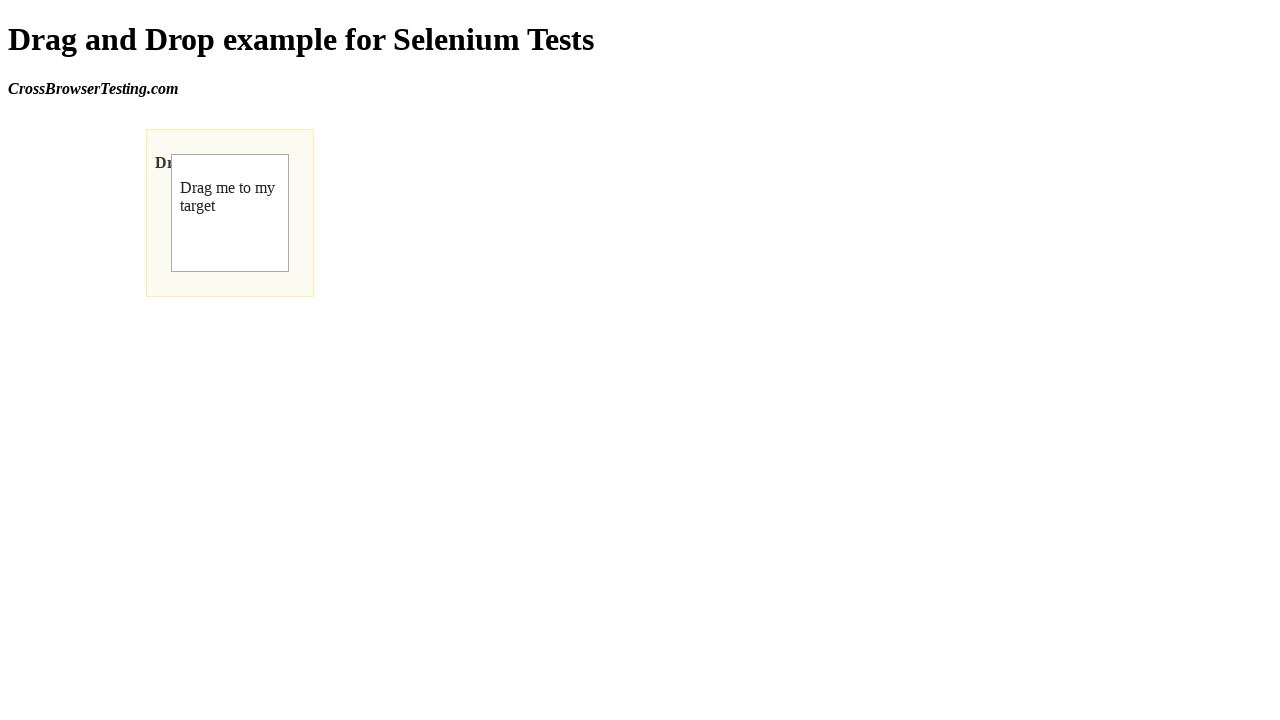

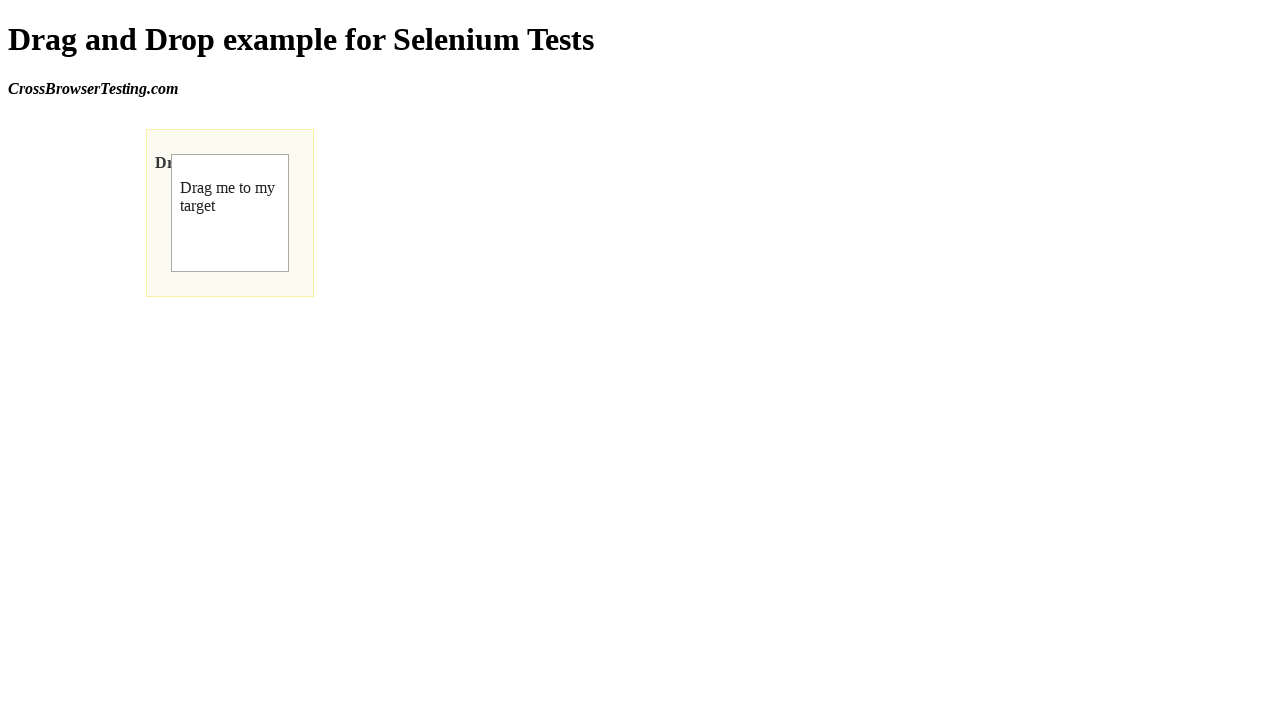